Tests drawing on a canvas by clicking and holding while moving the mouse in a circular pattern

Starting URL: https://bonigarcia.dev/selenium-webdriver-java/draw-in-canvas.html

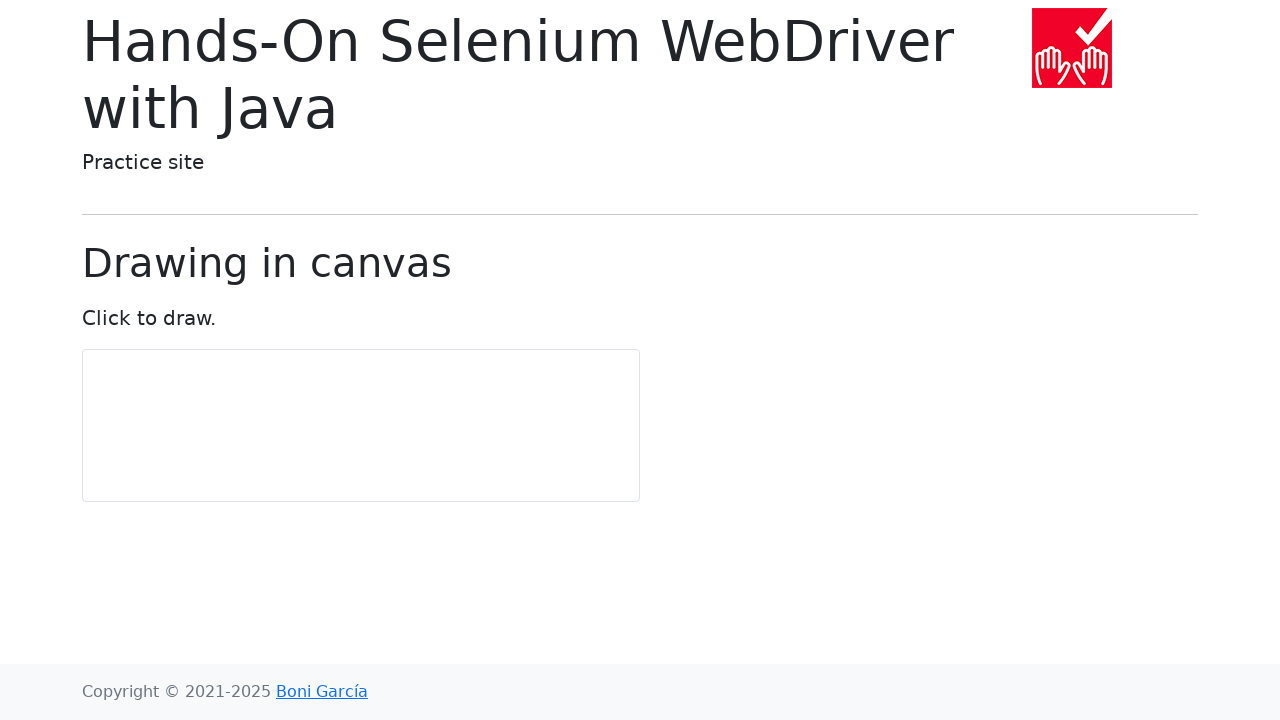

Located canvas element
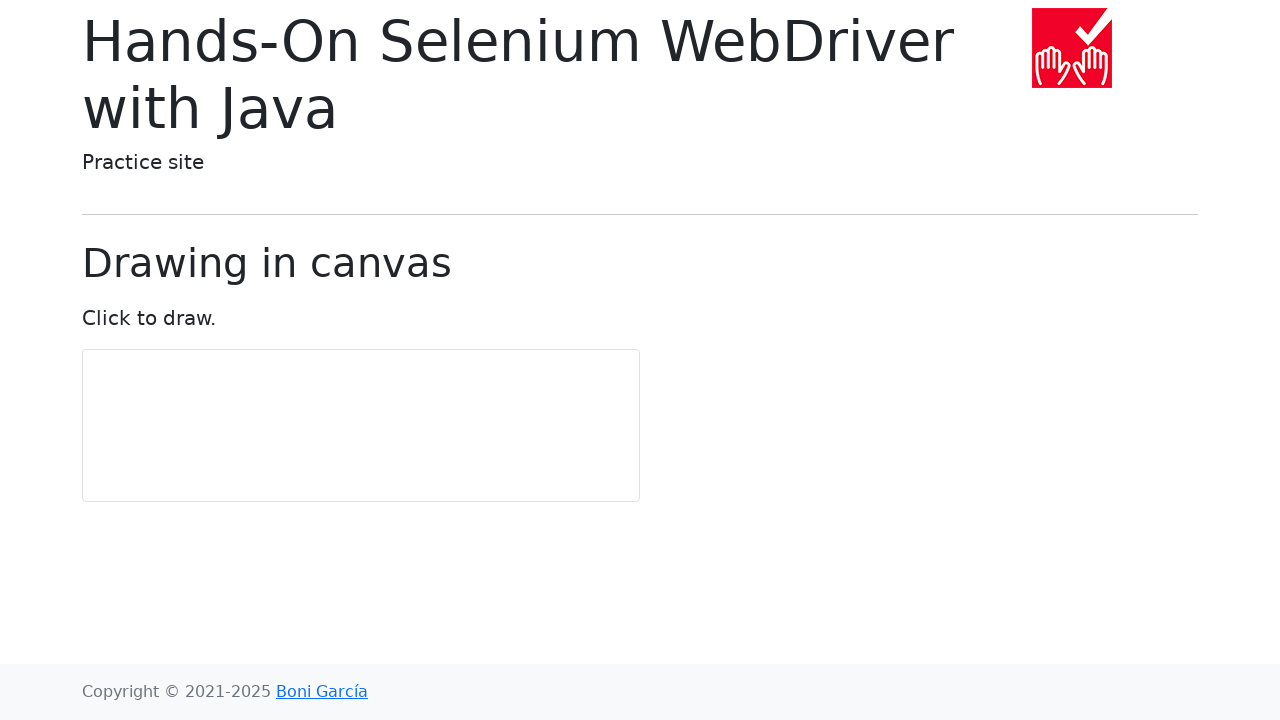

Retrieved canvas bounding box
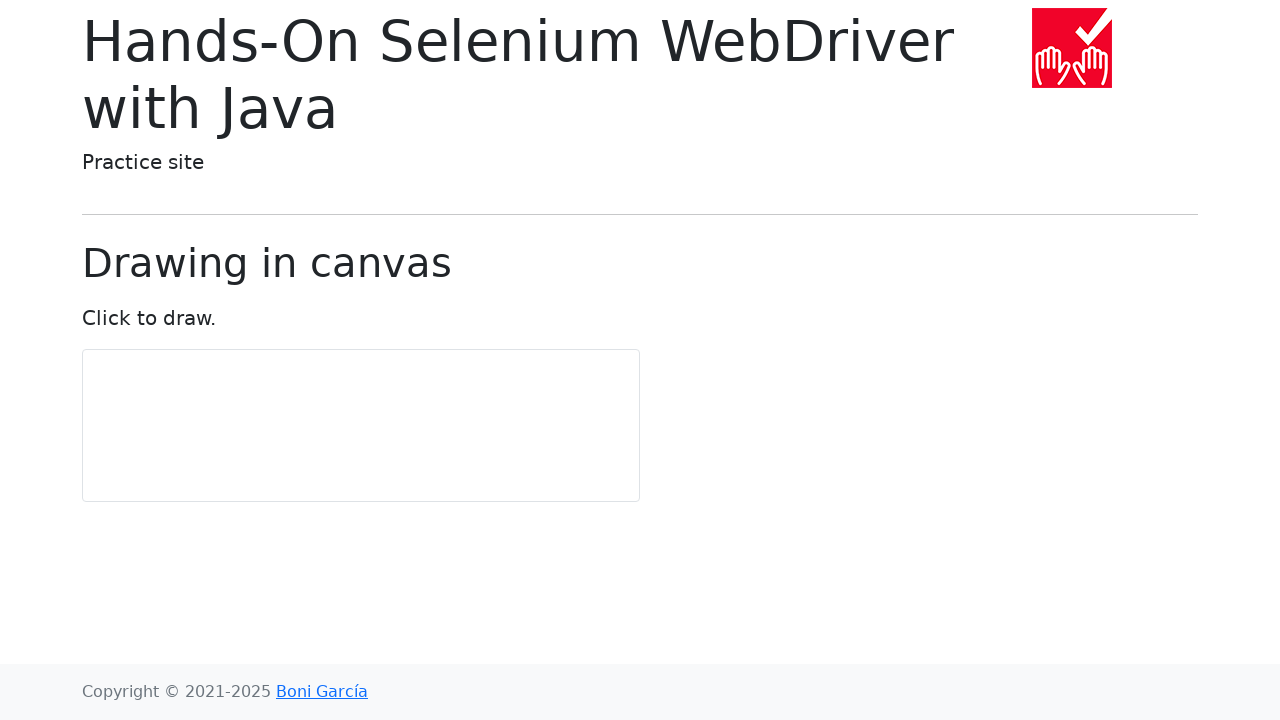

Moved mouse to center of canvas at (361, 426)
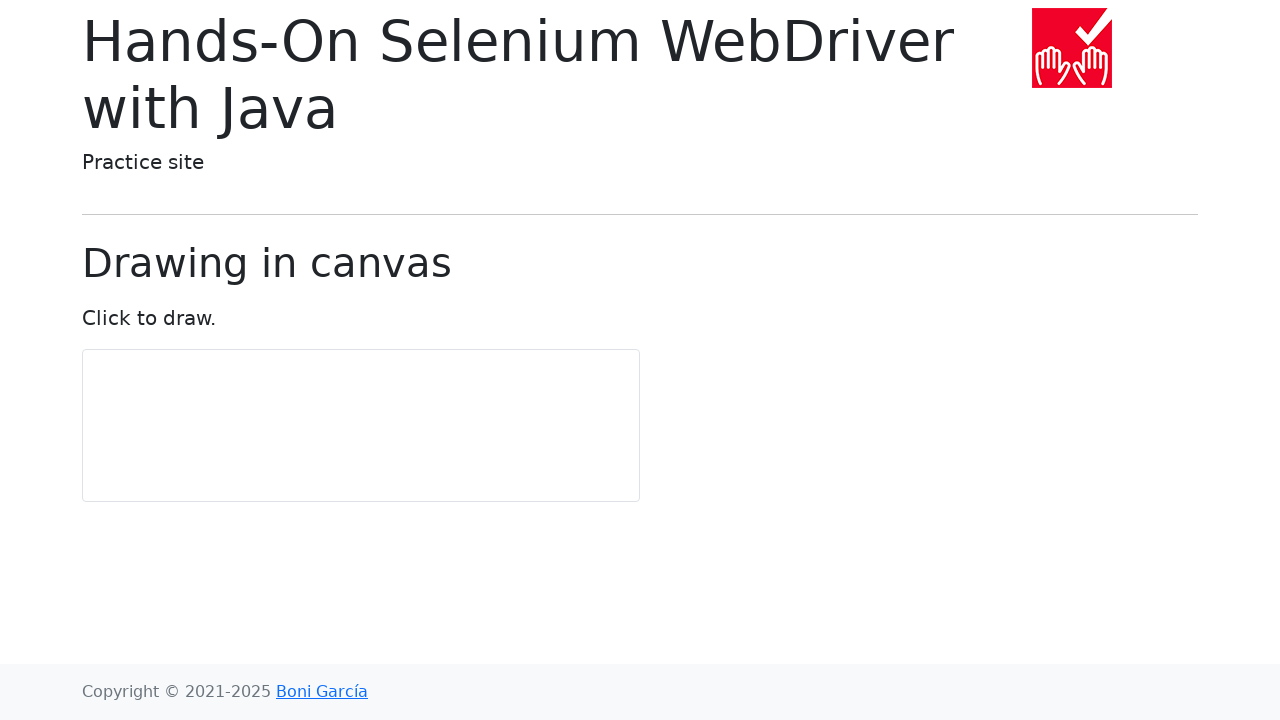

Pressed mouse button down to start drawing at (361, 426)
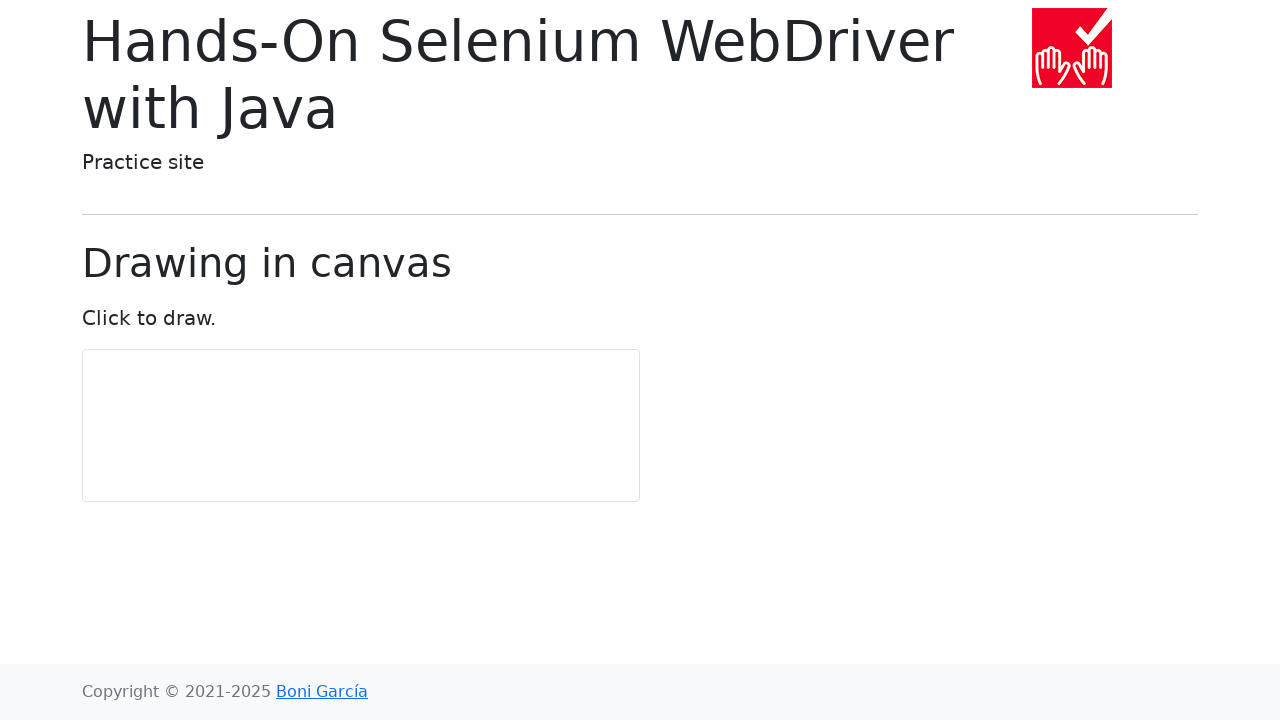

Moved mouse to circular pattern point 1 of 11 at (361, 456)
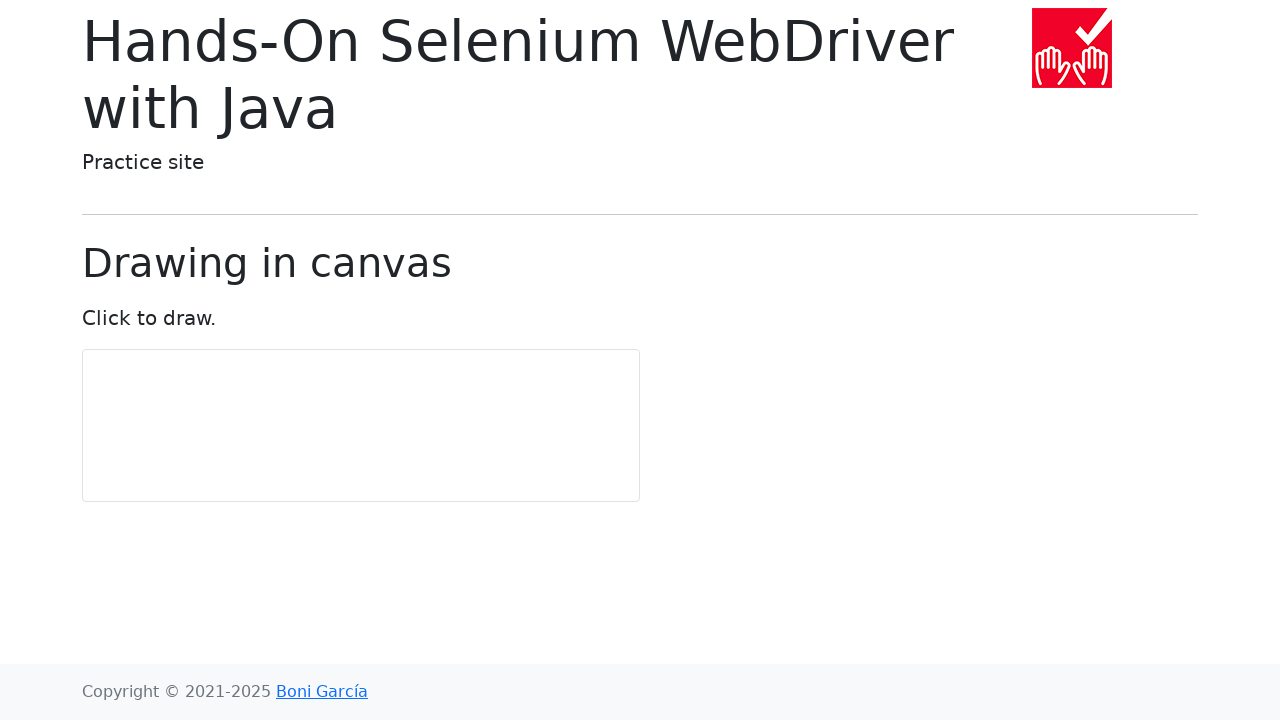

Moved mouse to circular pattern point 2 of 11 at (379, 450)
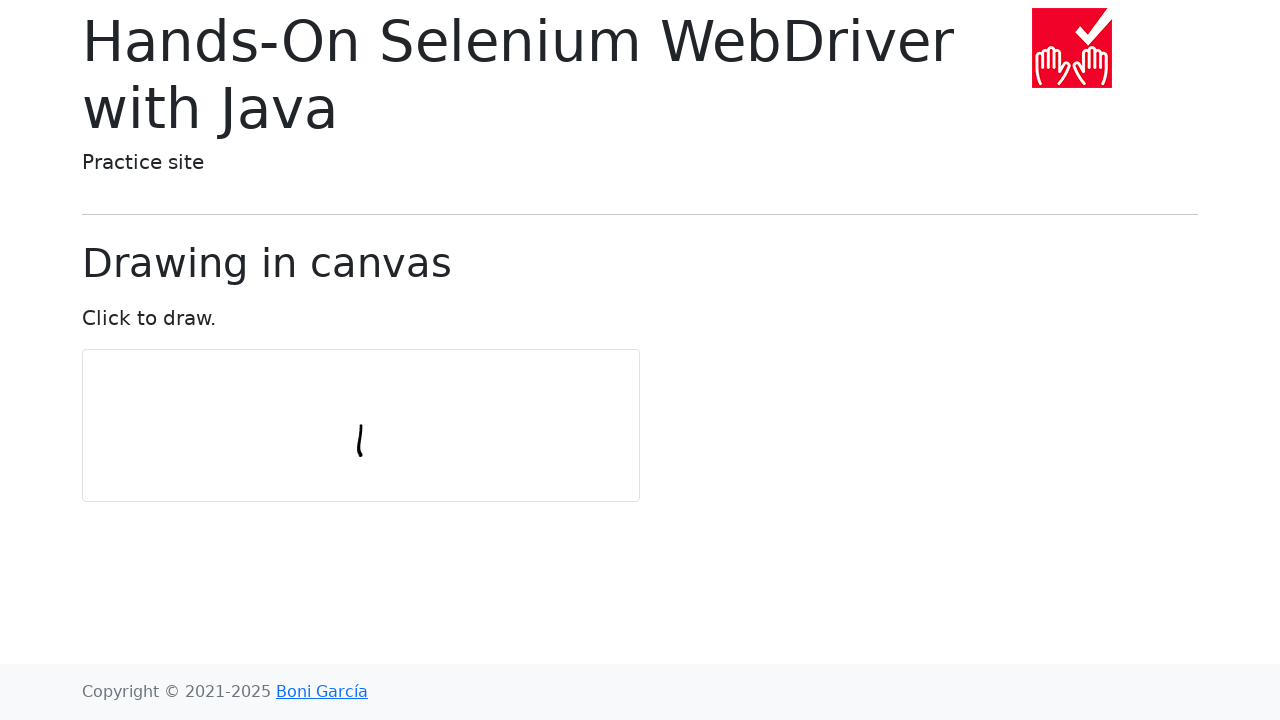

Moved mouse to circular pattern point 3 of 11 at (390, 435)
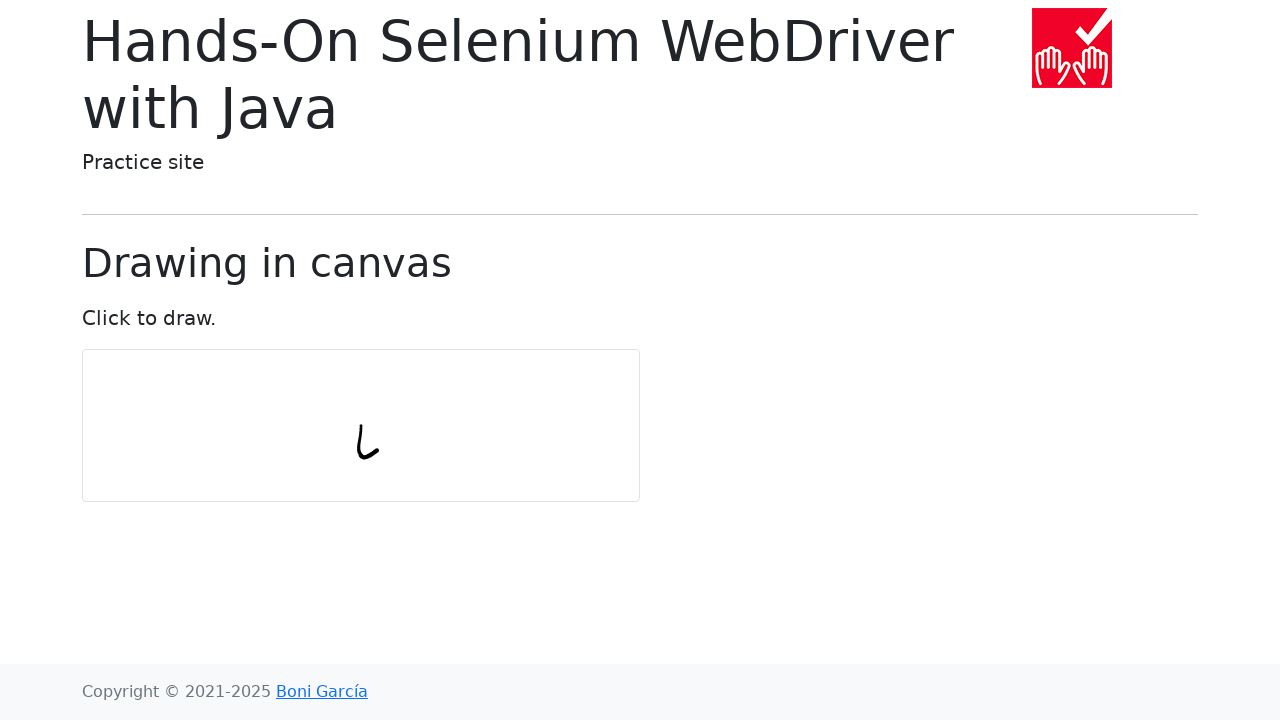

Moved mouse to circular pattern point 4 of 11 at (390, 416)
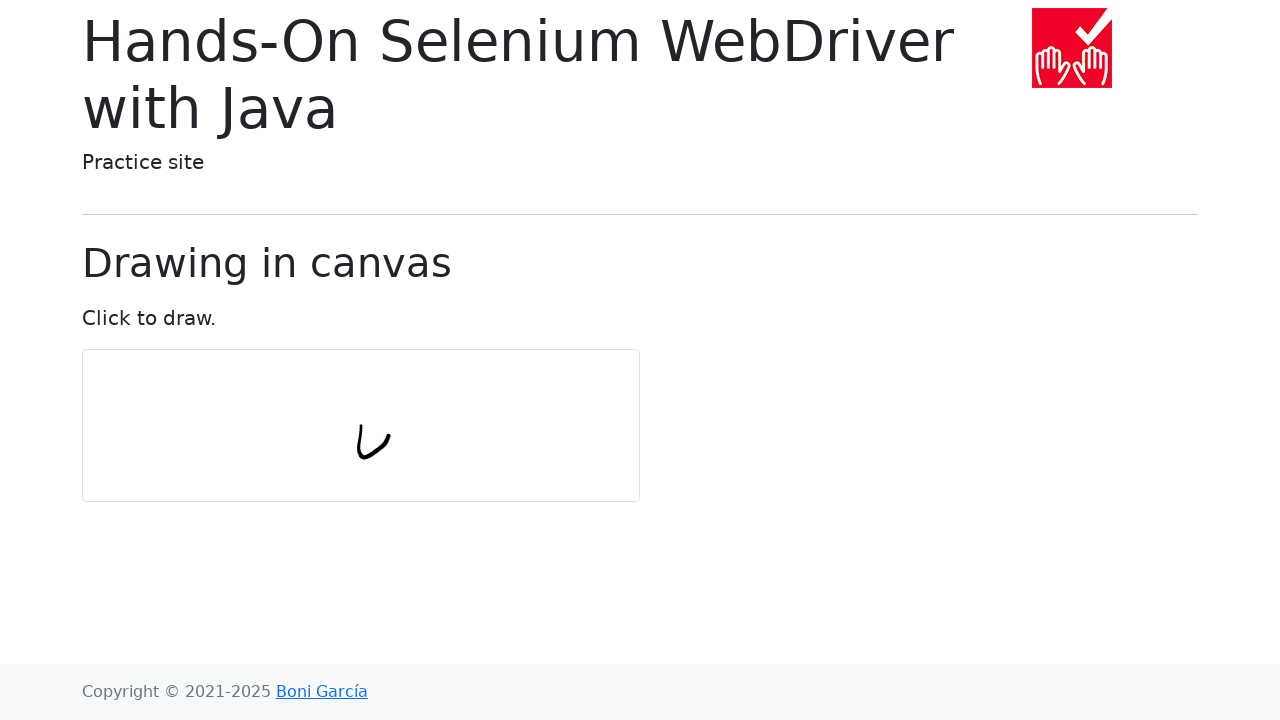

Moved mouse to circular pattern point 5 of 11 at (379, 401)
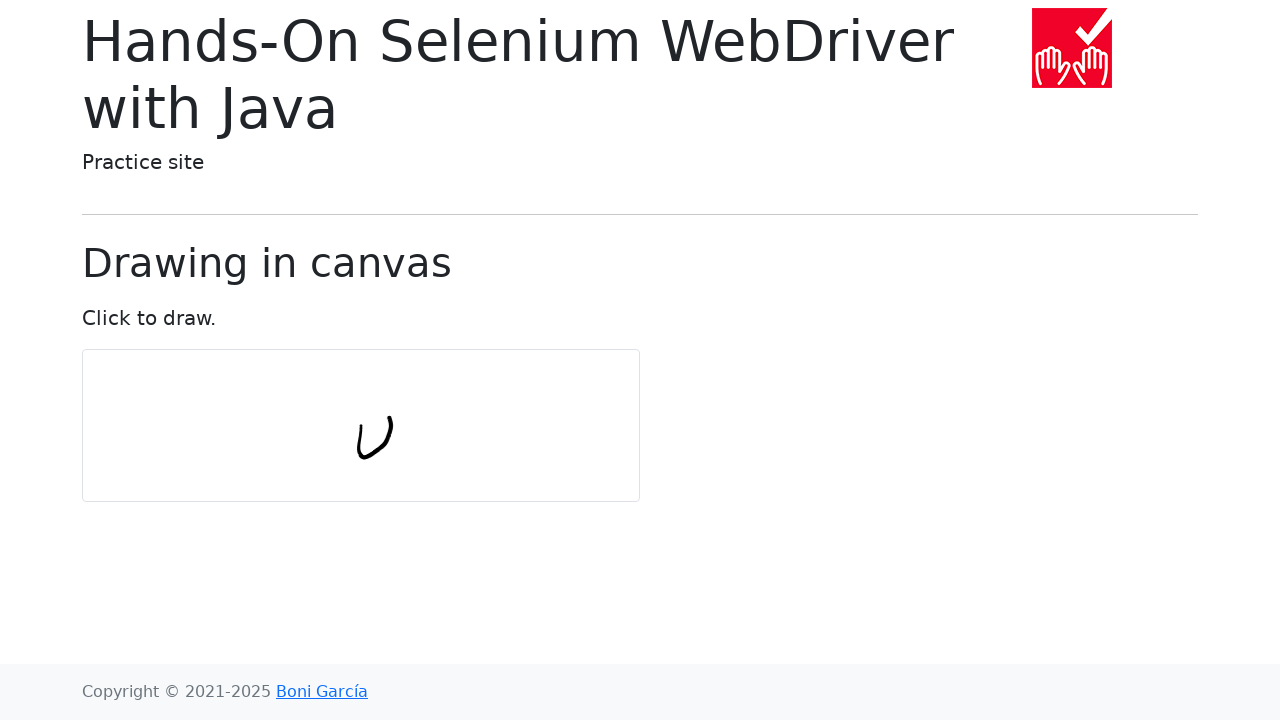

Moved mouse to circular pattern point 6 of 11 at (361, 396)
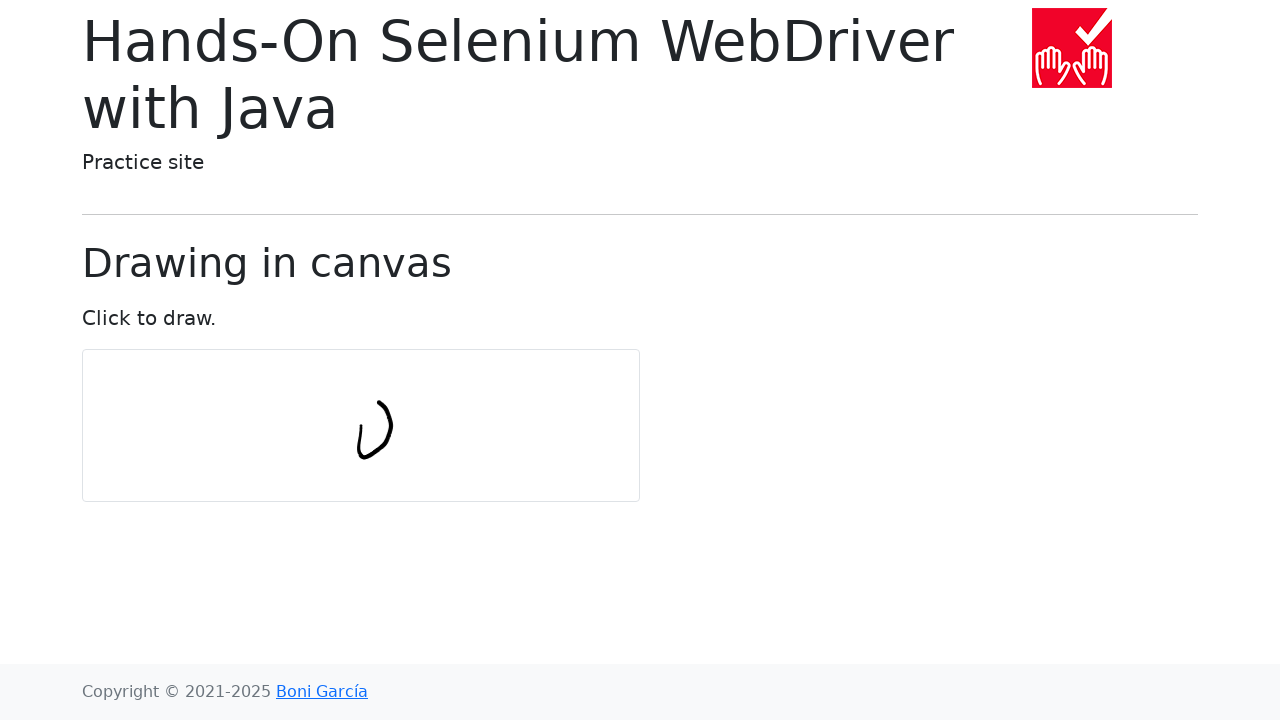

Moved mouse to circular pattern point 7 of 11 at (343, 401)
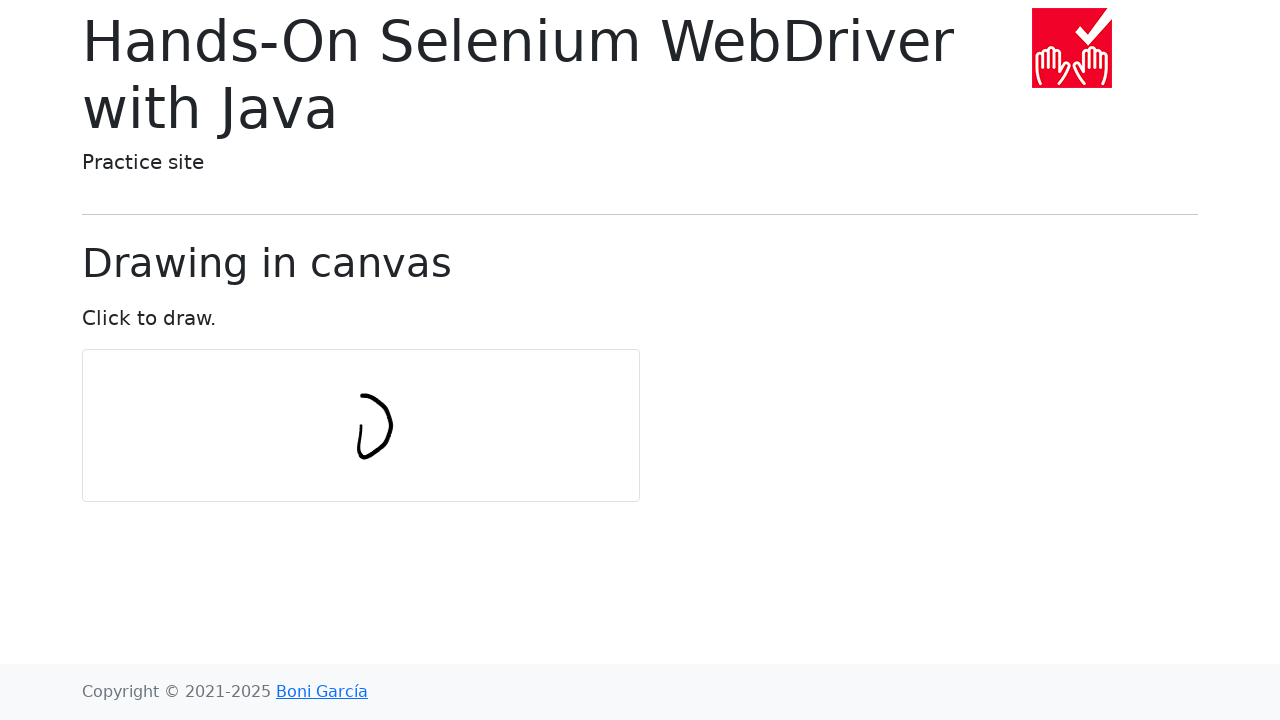

Moved mouse to circular pattern point 8 of 11 at (332, 416)
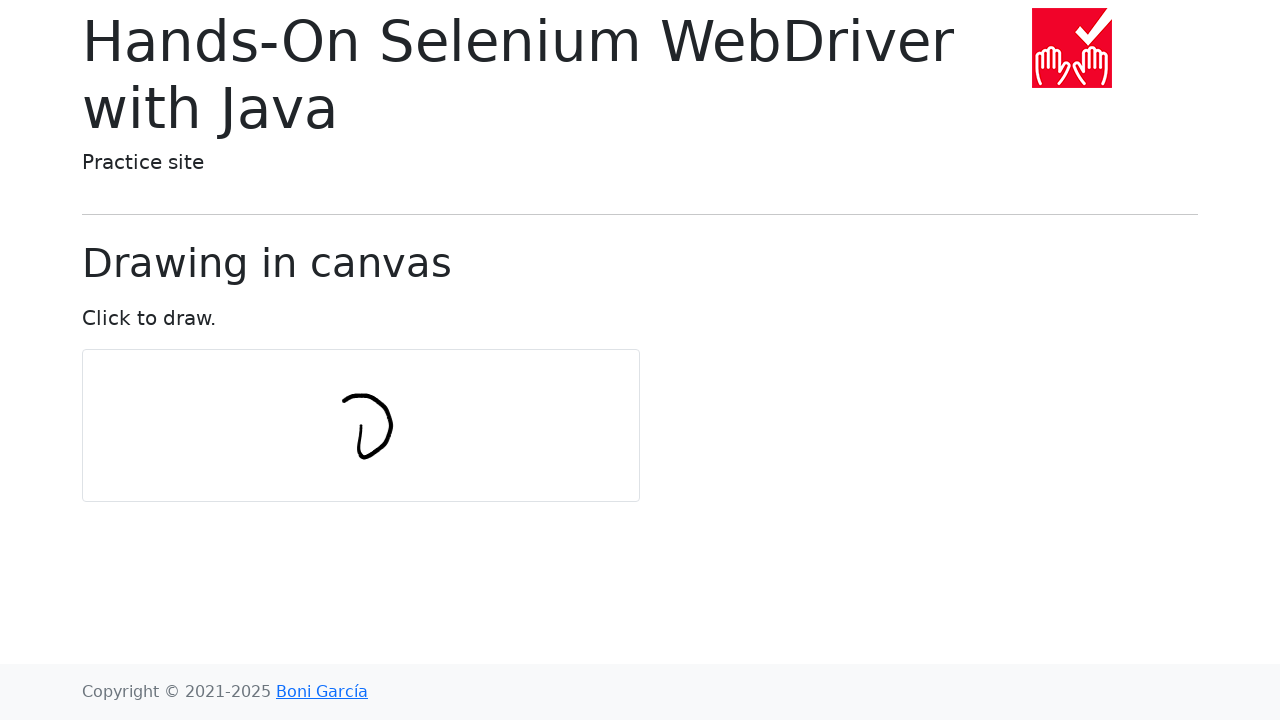

Moved mouse to circular pattern point 9 of 11 at (332, 435)
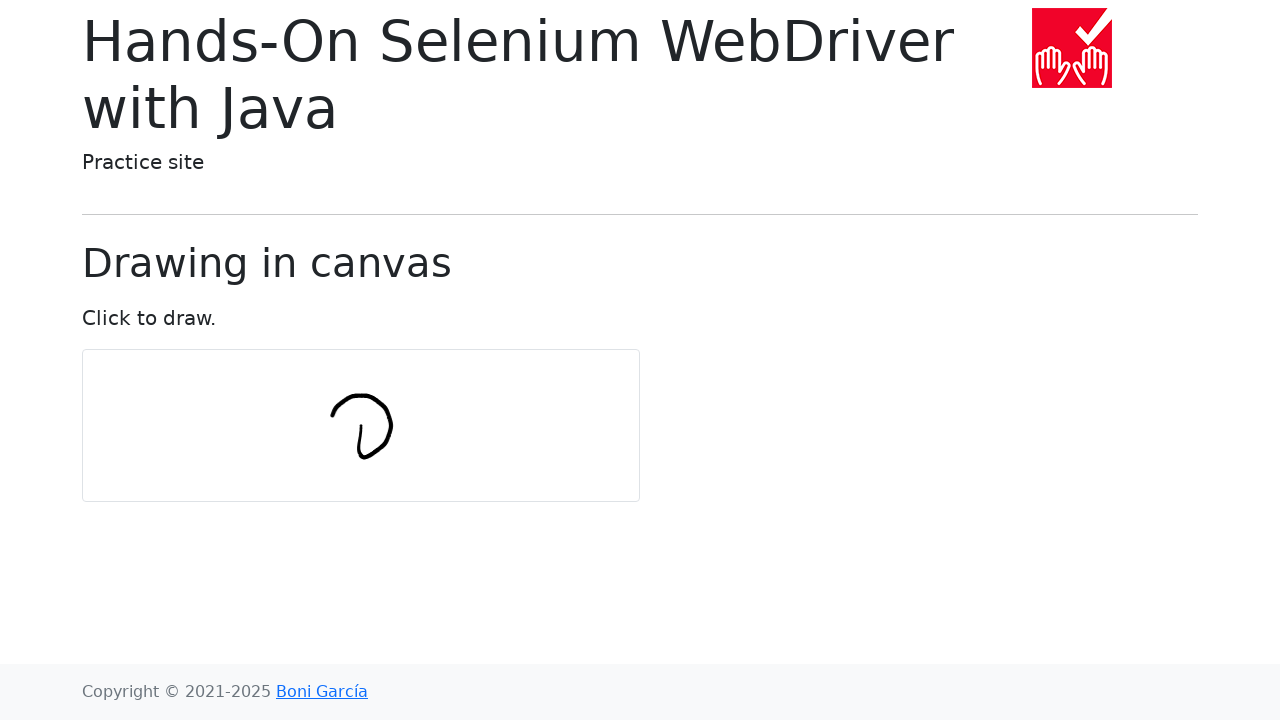

Moved mouse to circular pattern point 10 of 11 at (343, 450)
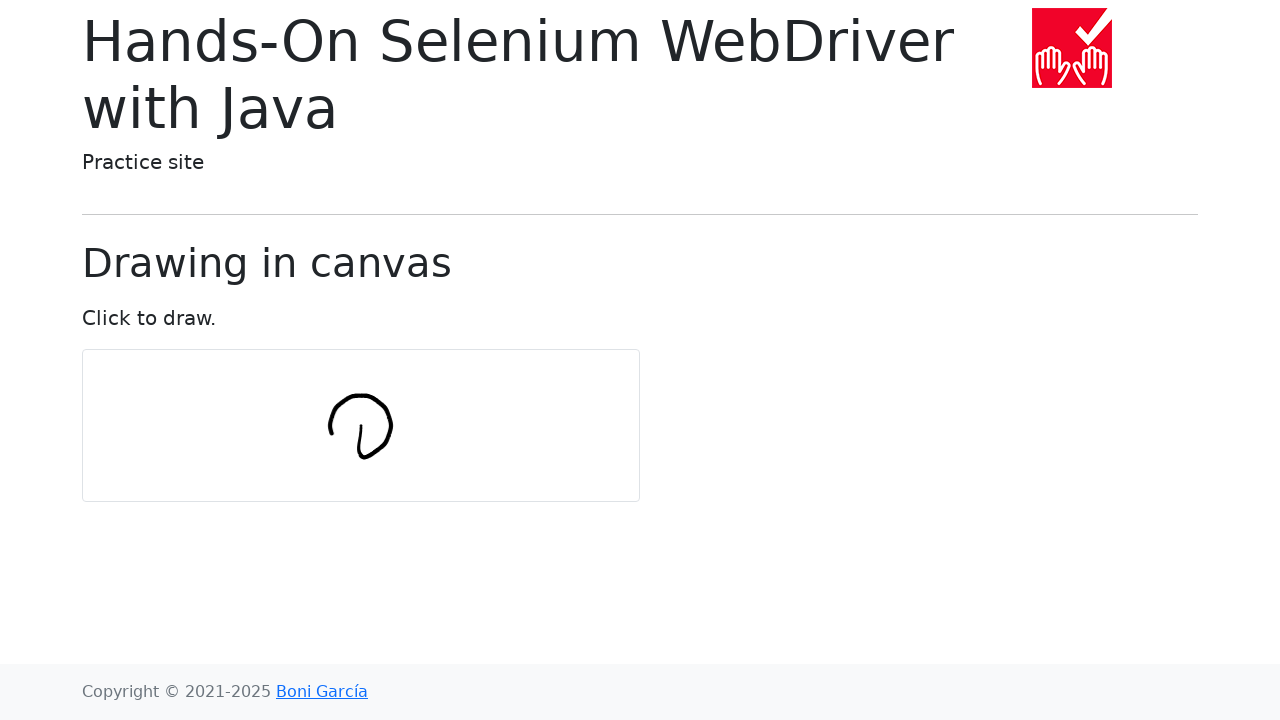

Moved mouse to circular pattern point 11 of 11 at (361, 456)
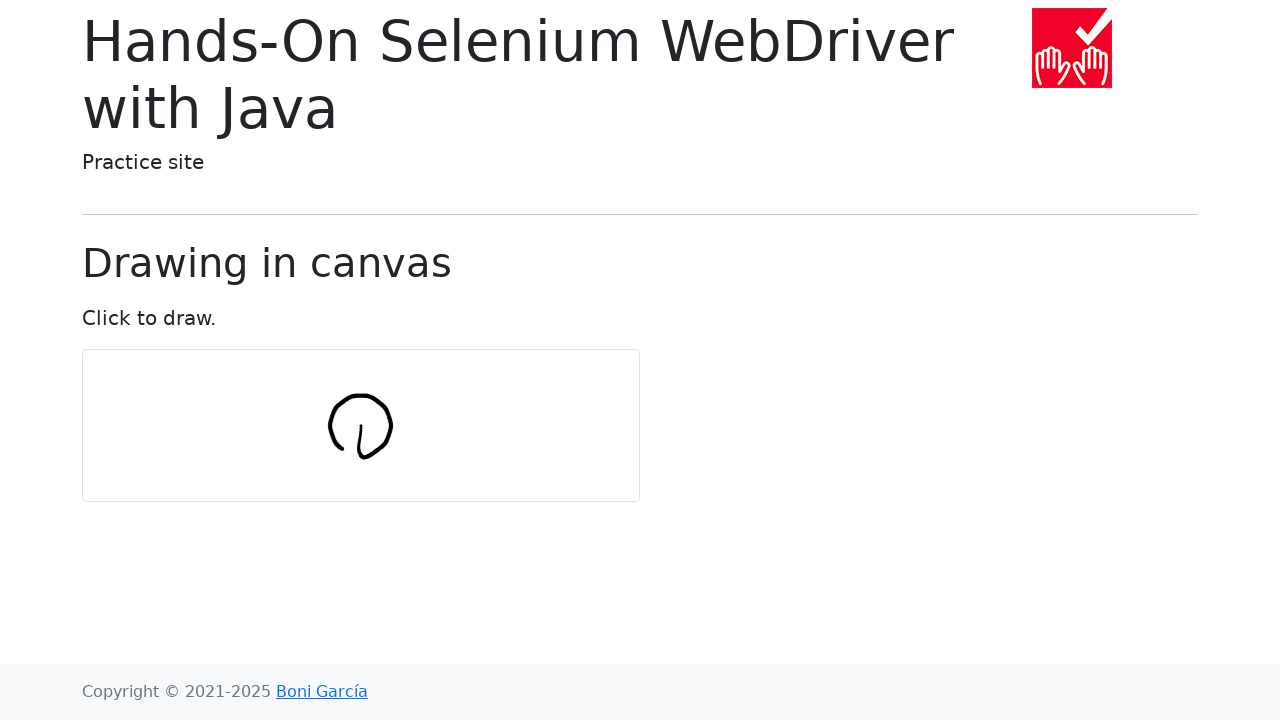

Released mouse button to complete circular drawing at (361, 456)
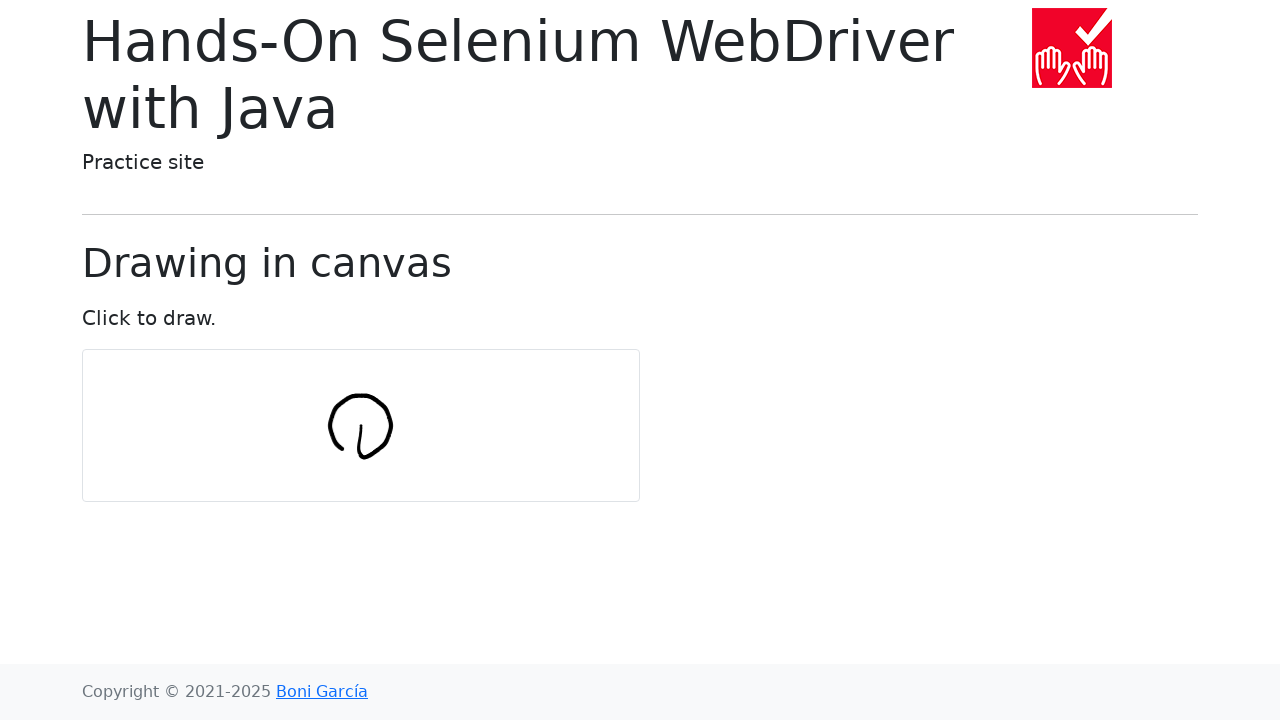

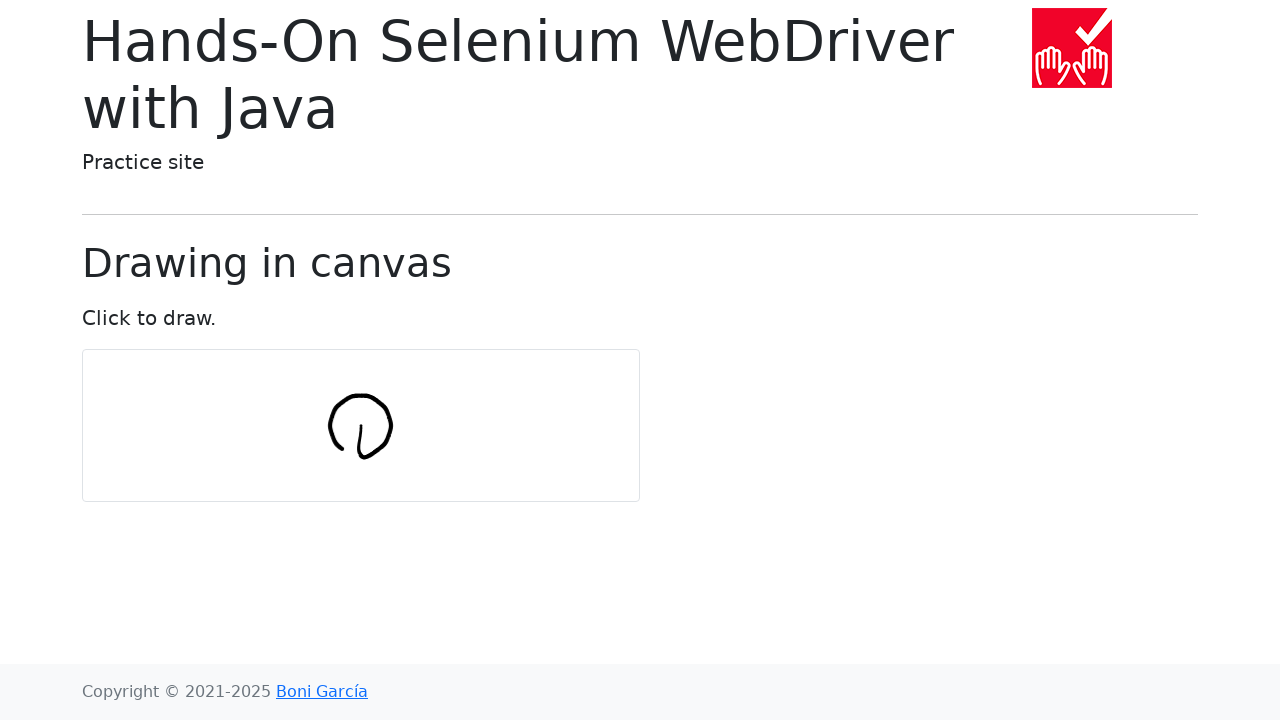